Navigates to a shopping cart page and locates product elements in the cart table

Starting URL: https://rahulshettyacademy.com/seleniumPractise/#/cart

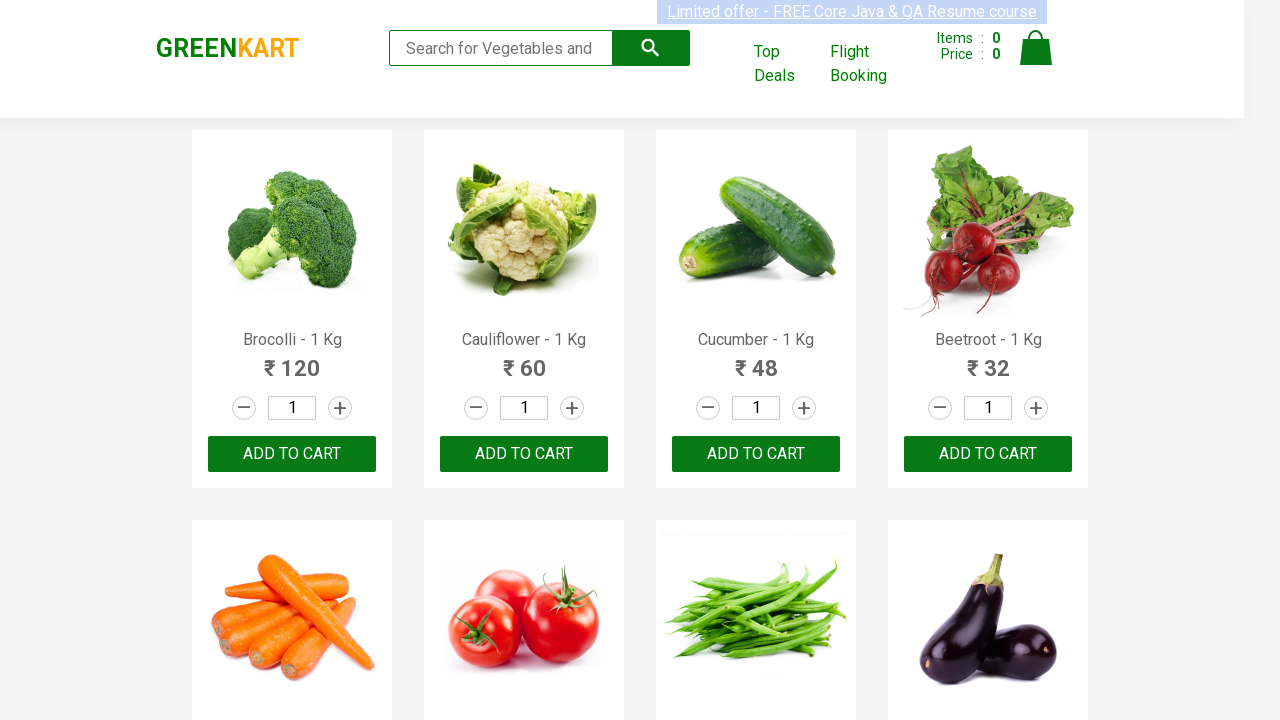

Waited for cart table product rows to load
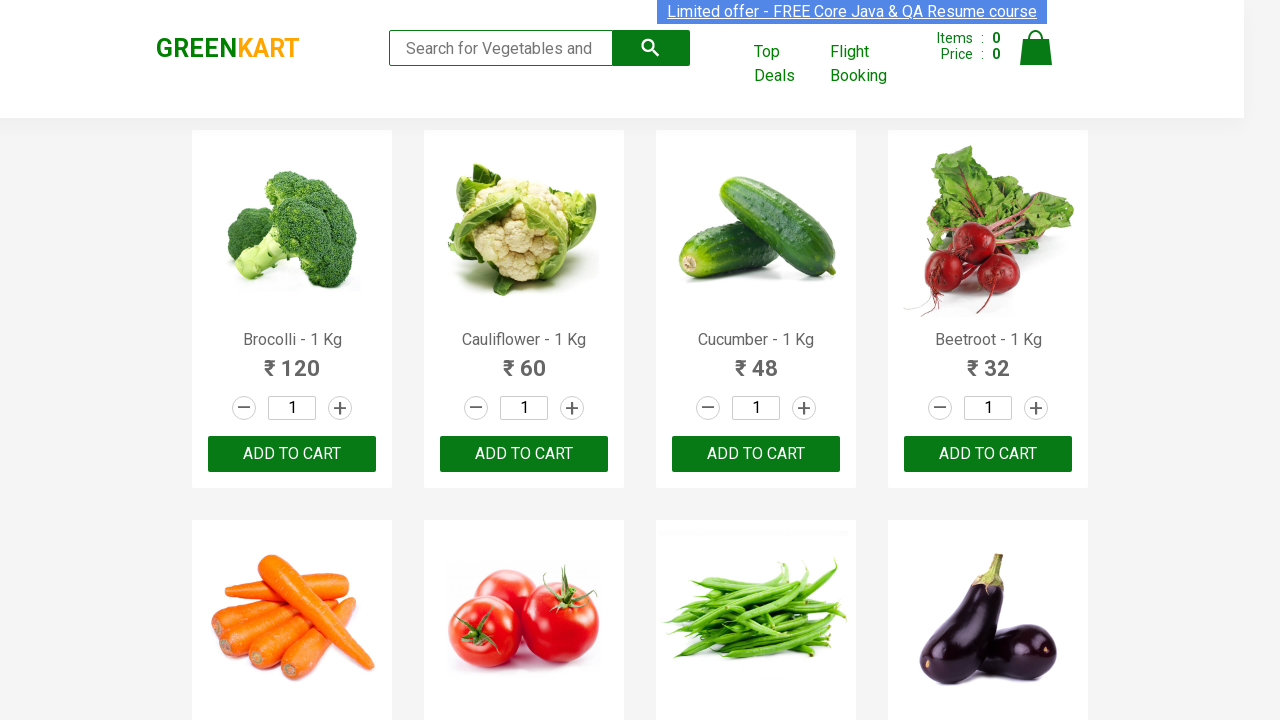

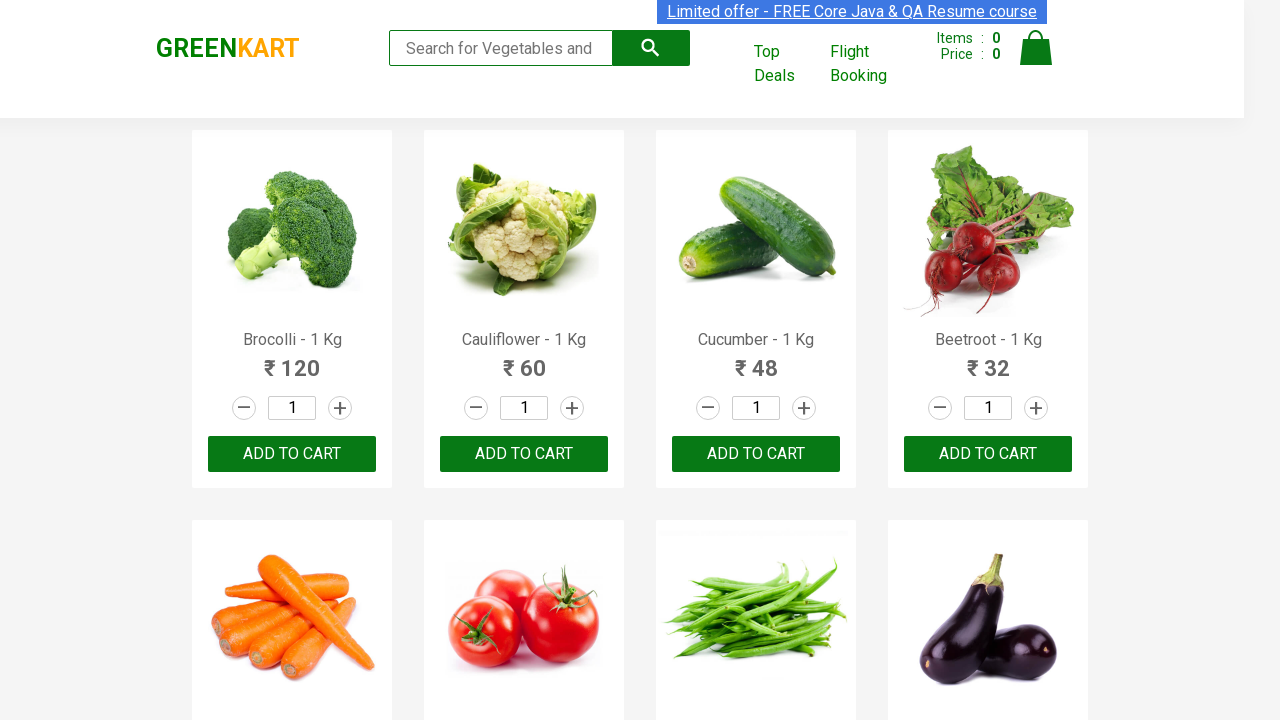